Navigates through all pages of quotes.toscrape.com by clicking the 'Next' button until no more pages are available

Starting URL: http://quotes.toscrape.com

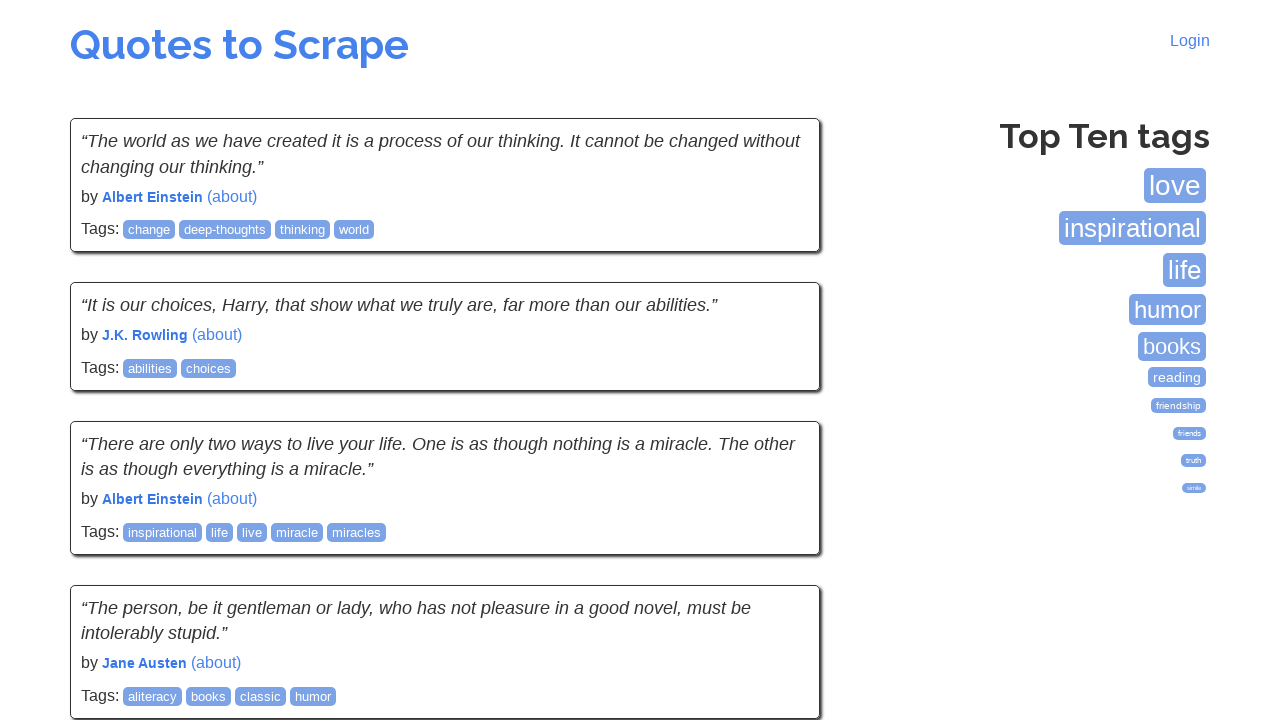

Waited for quotes to load on the first page
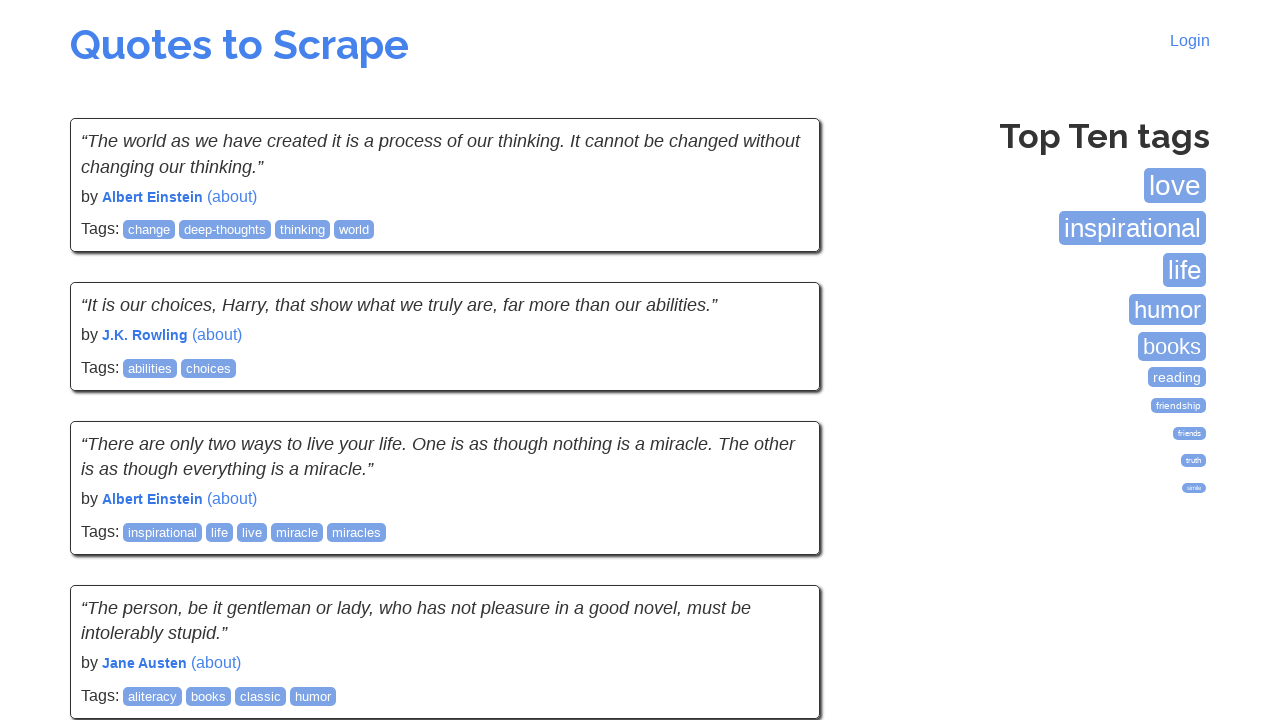

Checked for next button availability
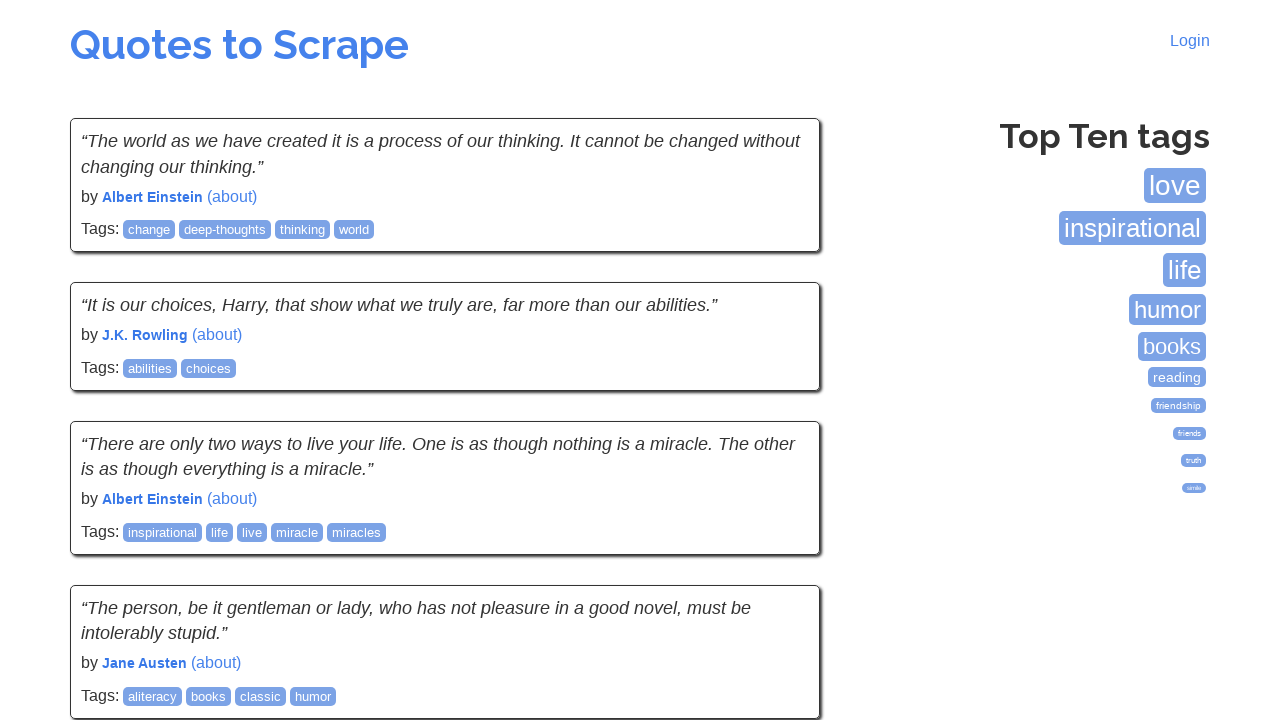

Clicked next button to navigate to page 2 at (778, 542) on .next a
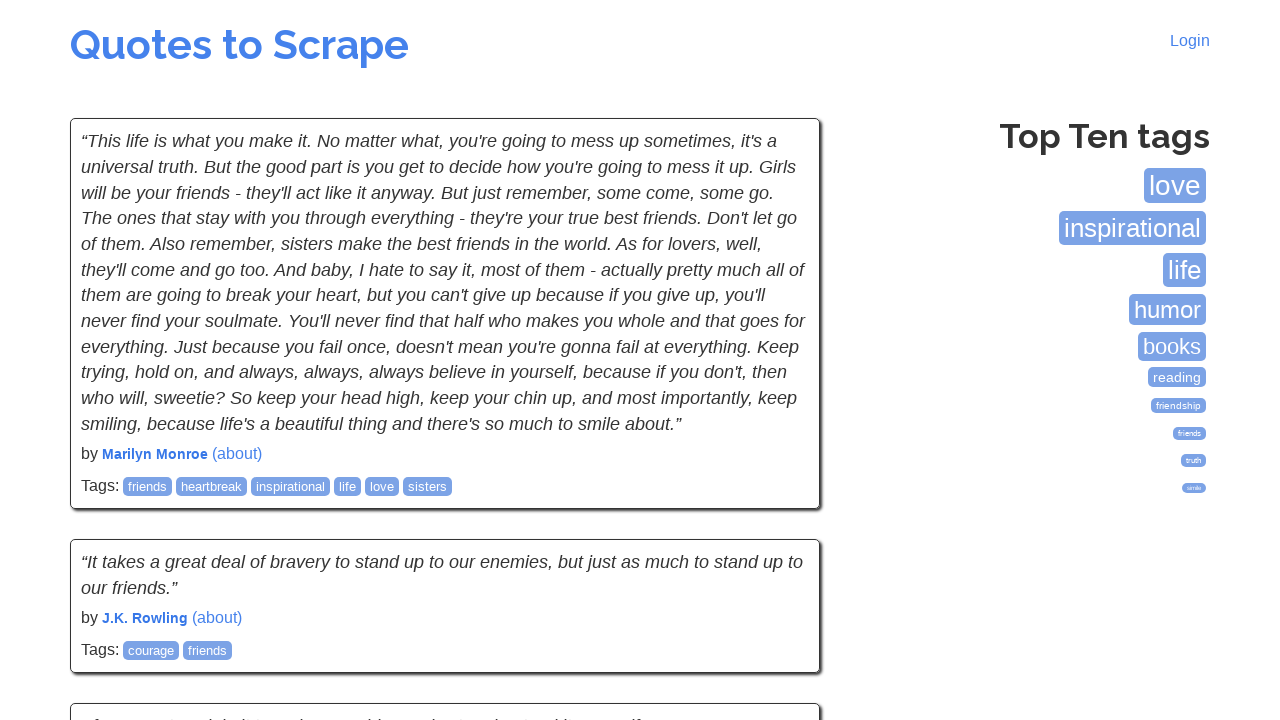

Waited for quotes to load on page 2
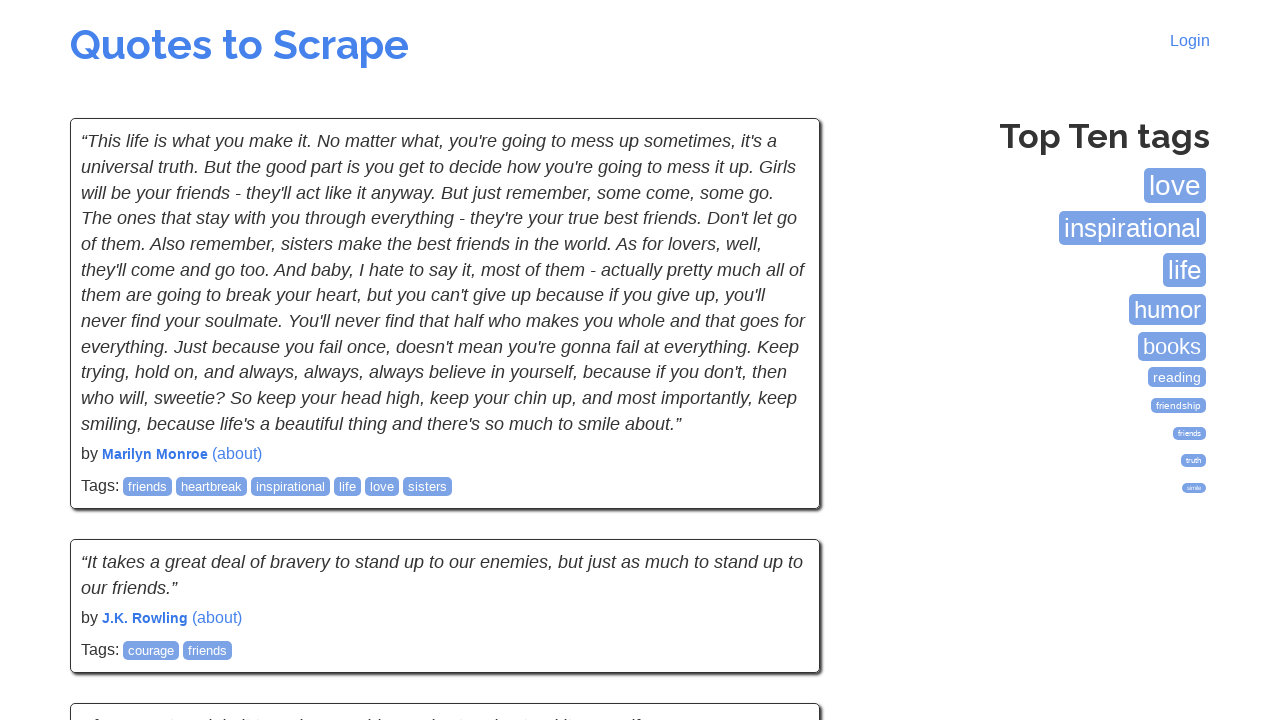

Checked for next button availability
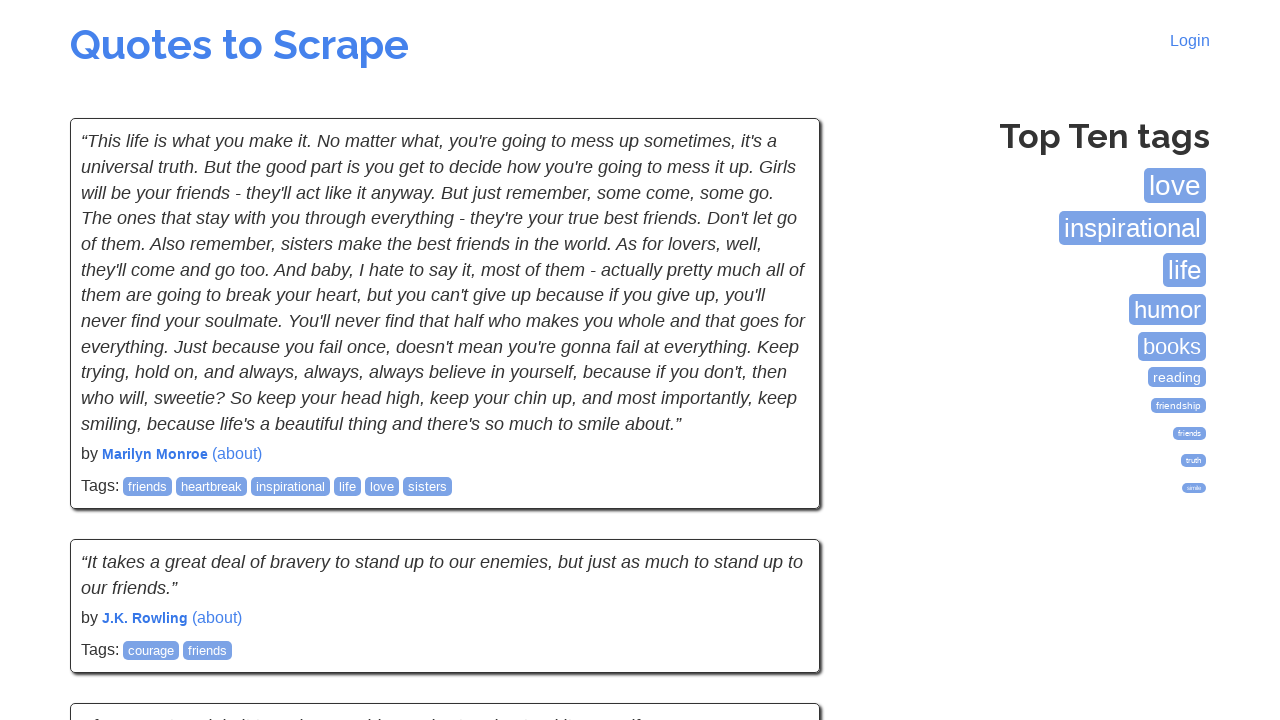

Clicked next button to navigate to page 3 at (778, 542) on .next a
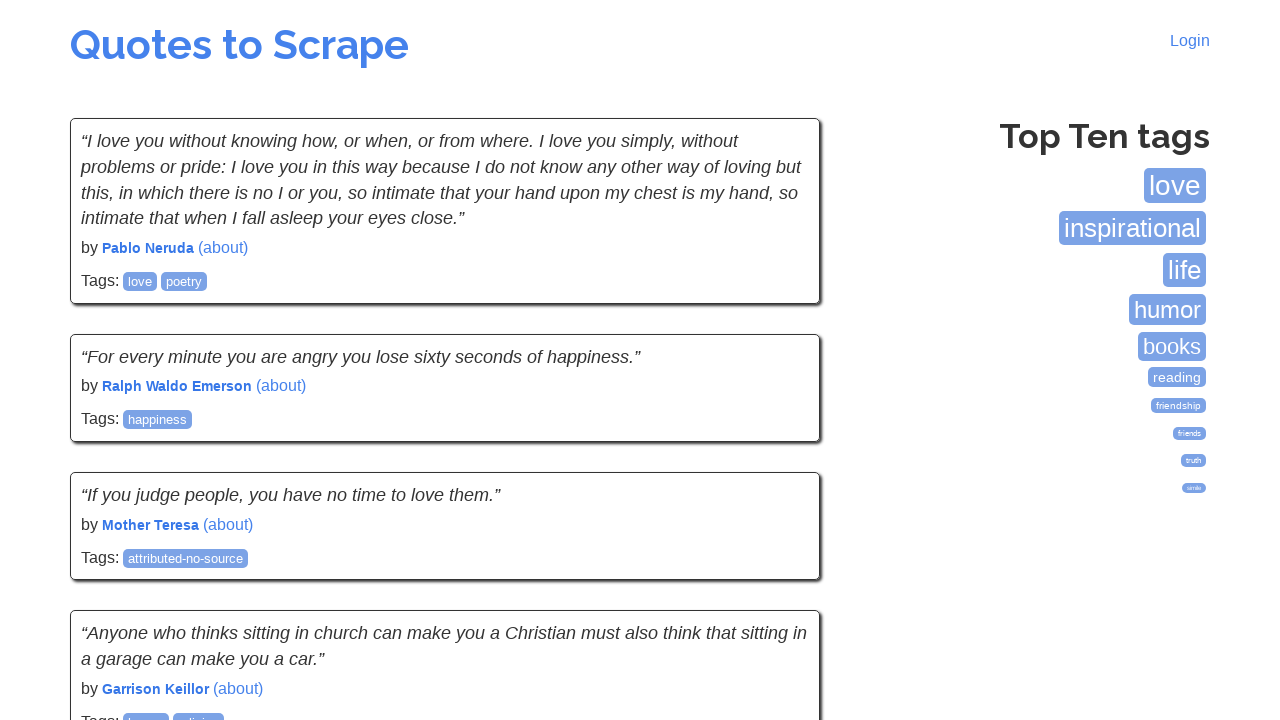

Waited for quotes to load on page 3
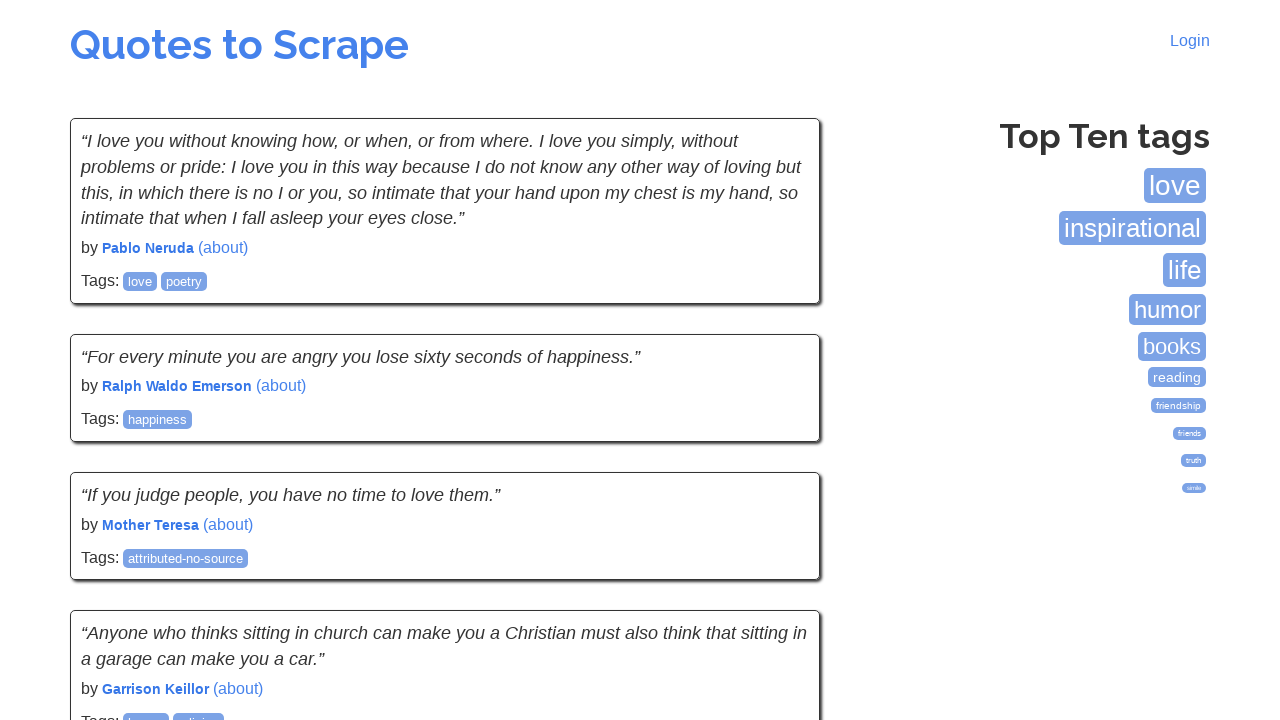

Checked for next button availability
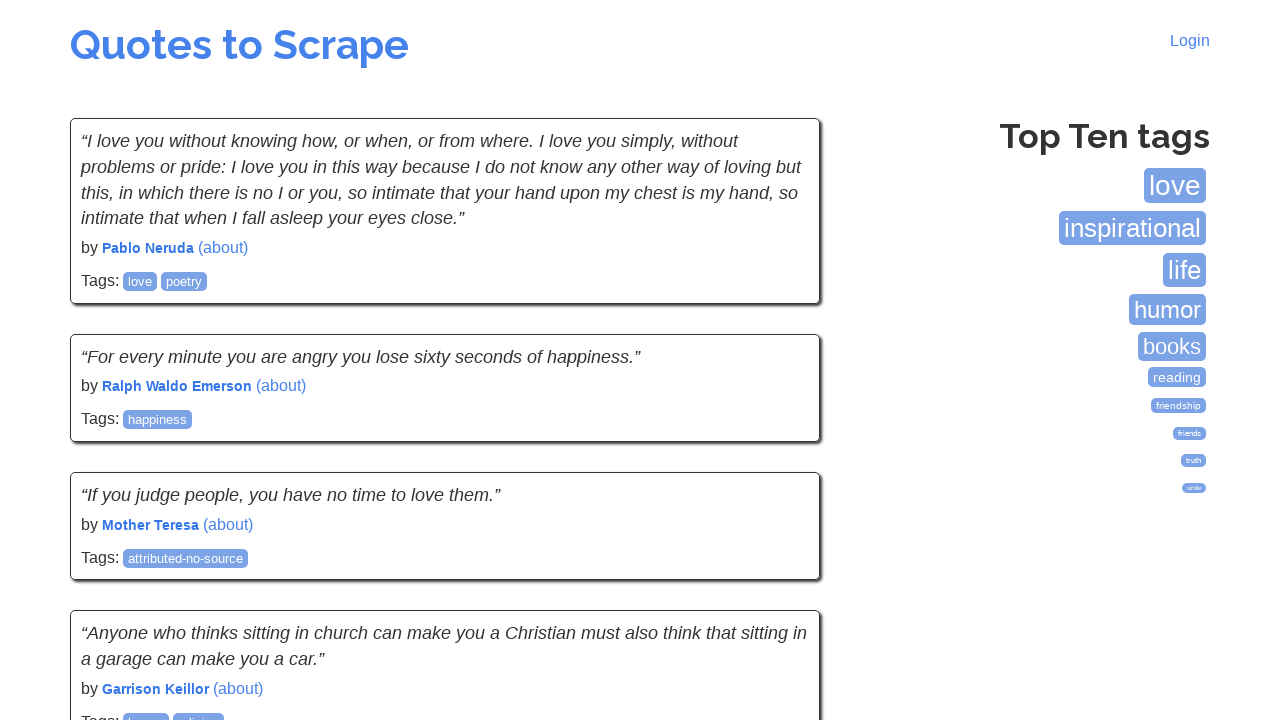

Clicked next button to navigate to page 4 at (778, 542) on .next a
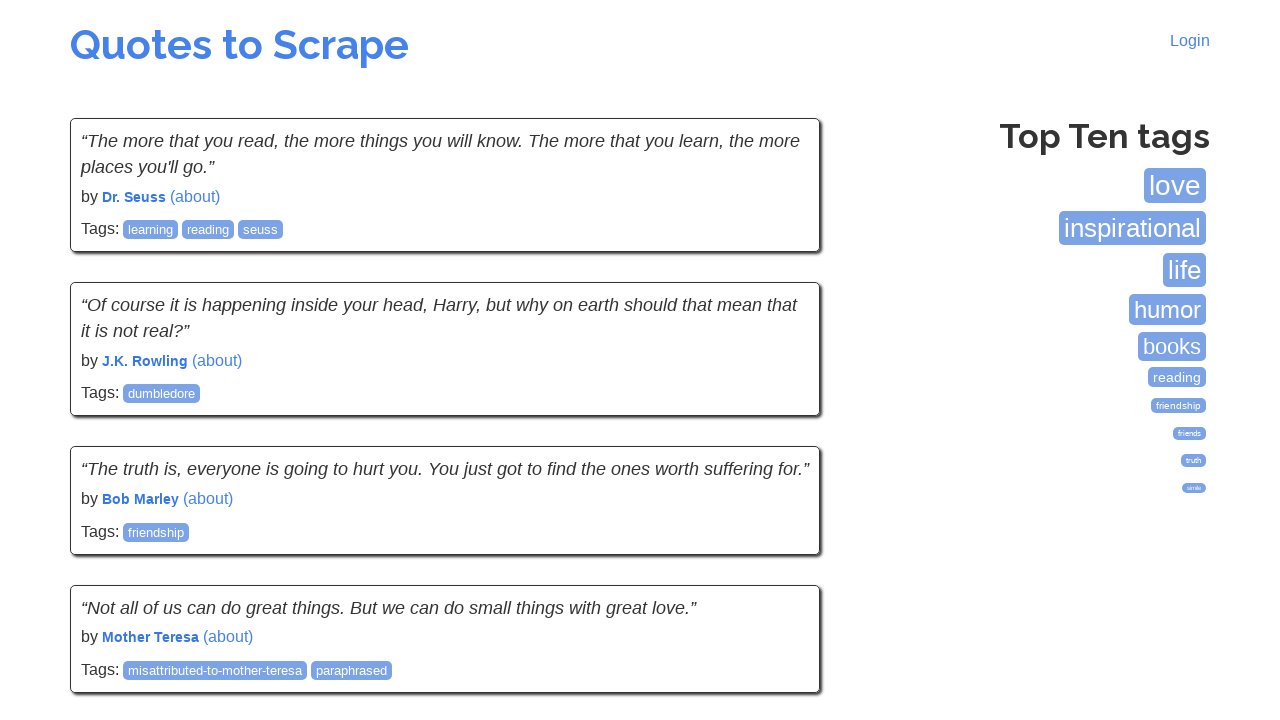

Waited for quotes to load on page 4
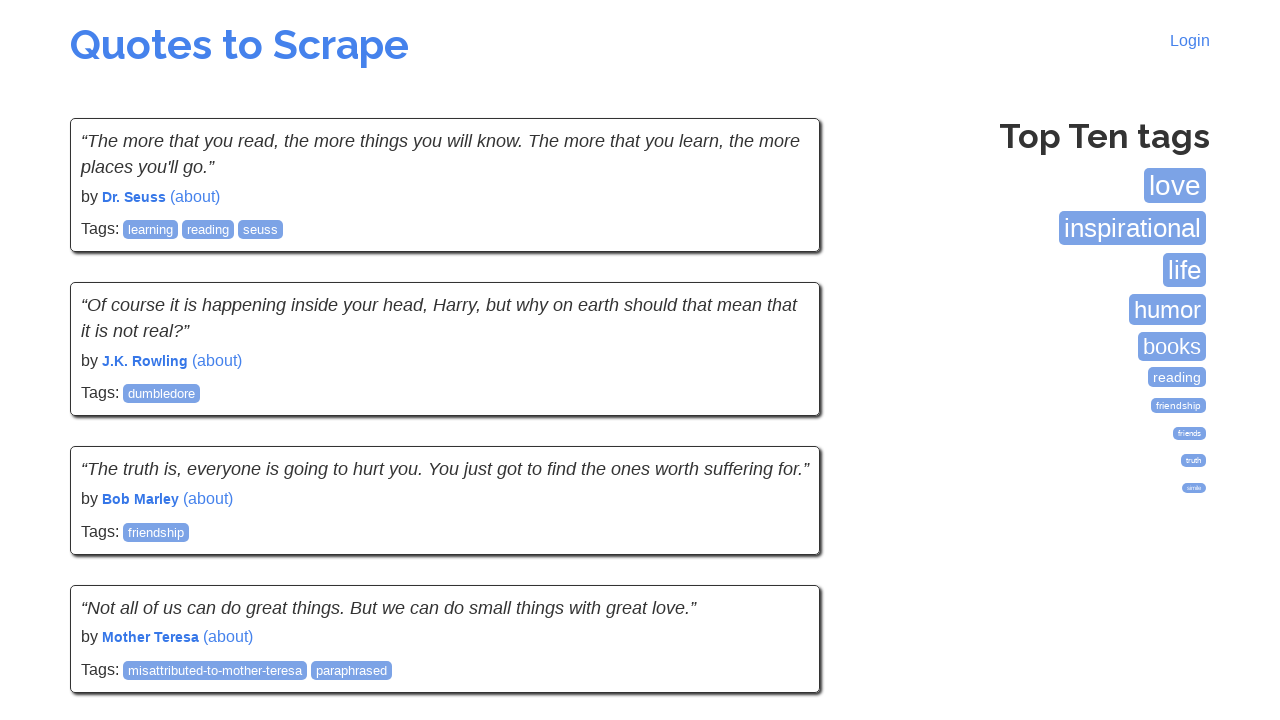

Checked for next button availability
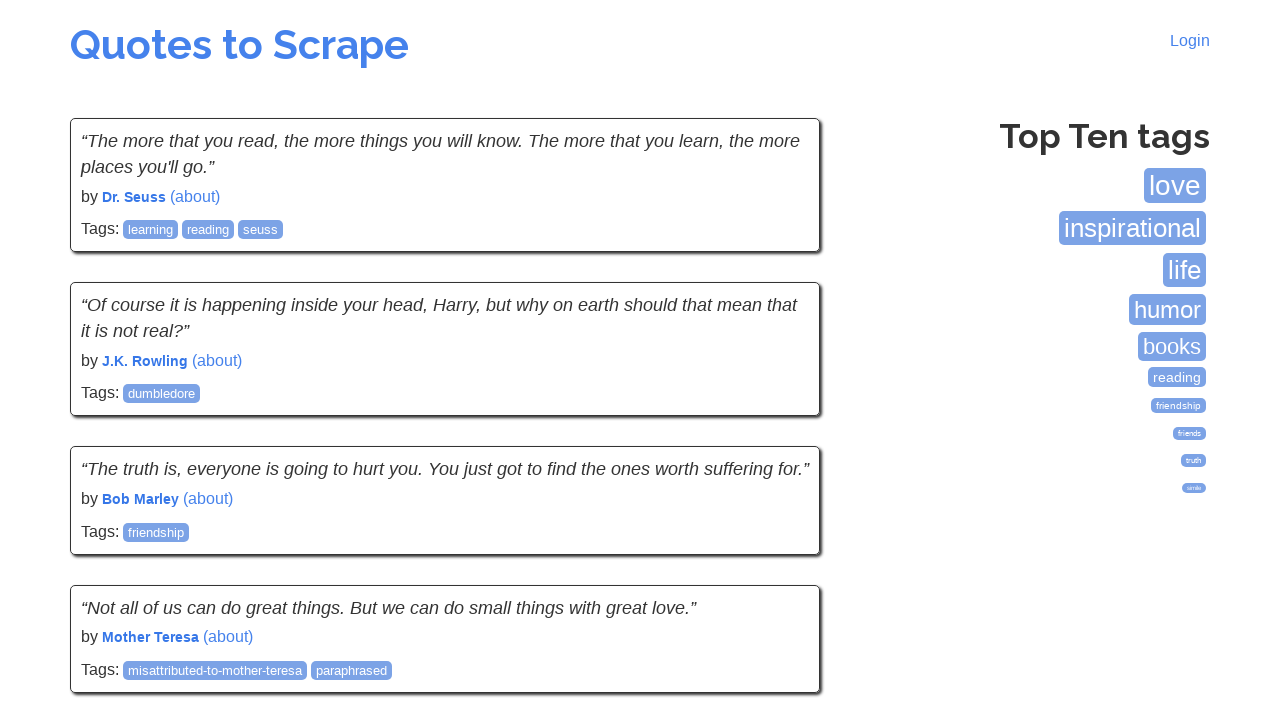

Clicked next button to navigate to page 5 at (778, 542) on .next a
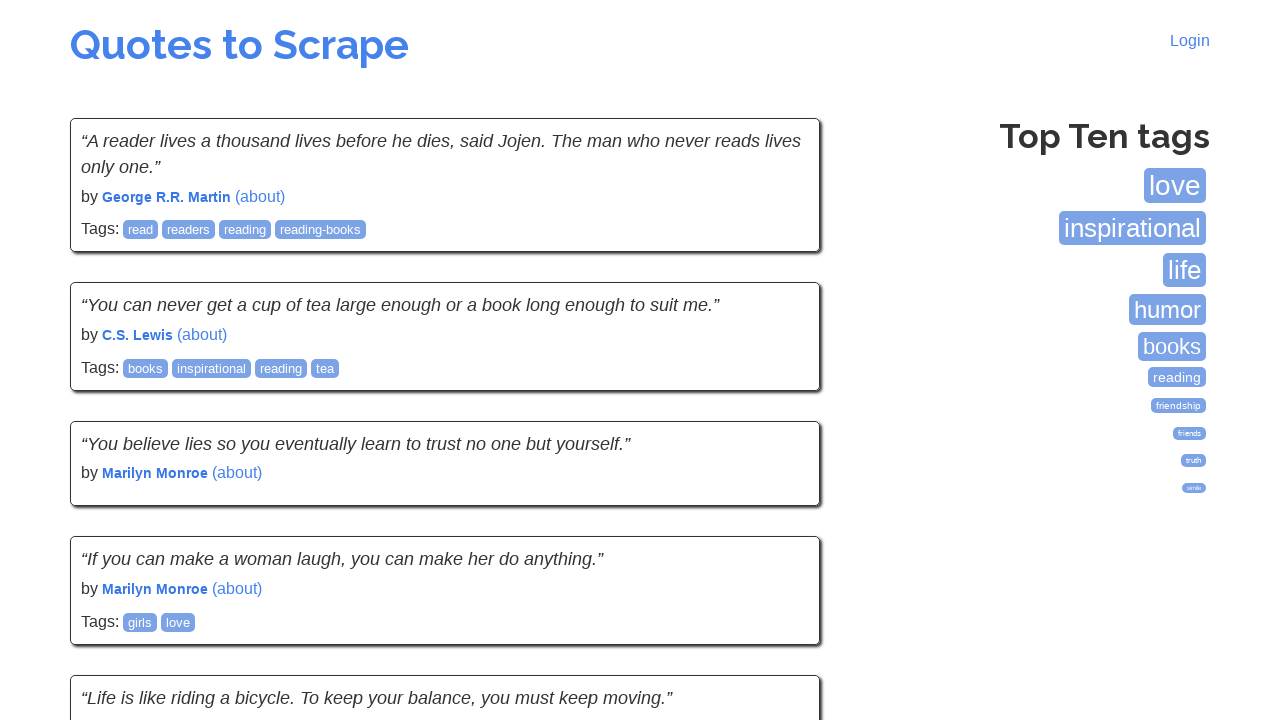

Waited for quotes to load on page 5
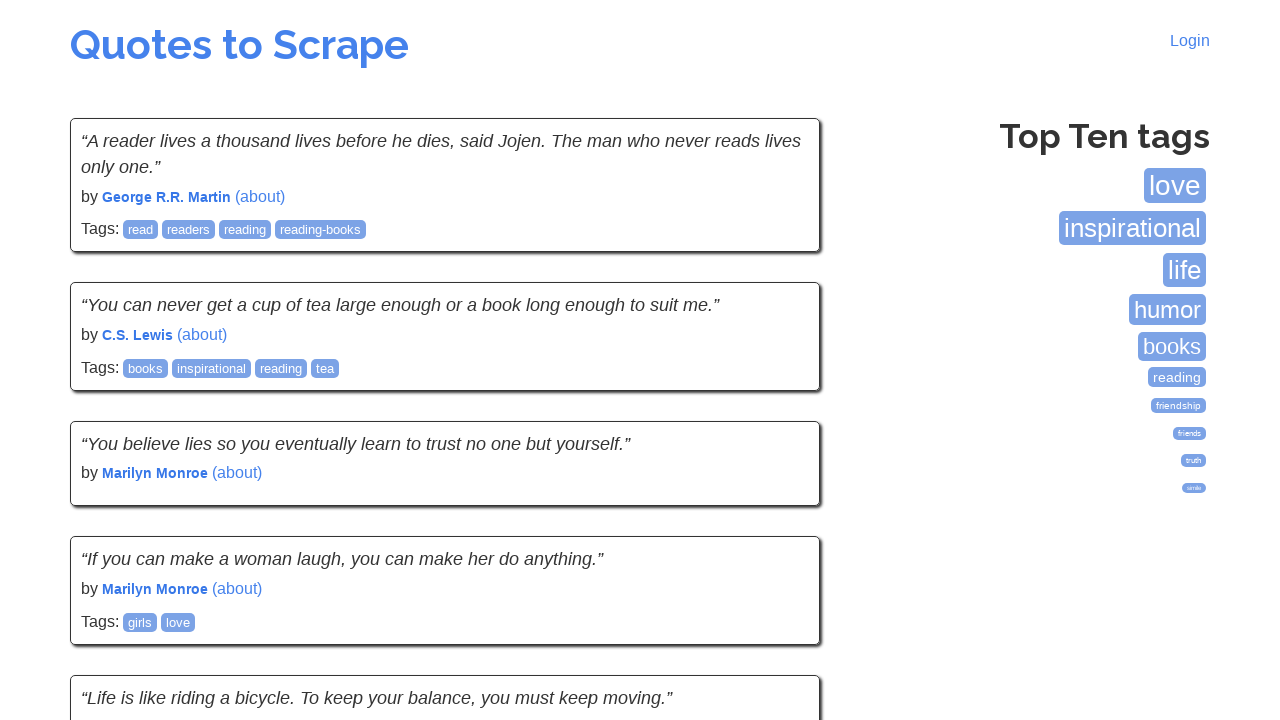

Checked for next button availability
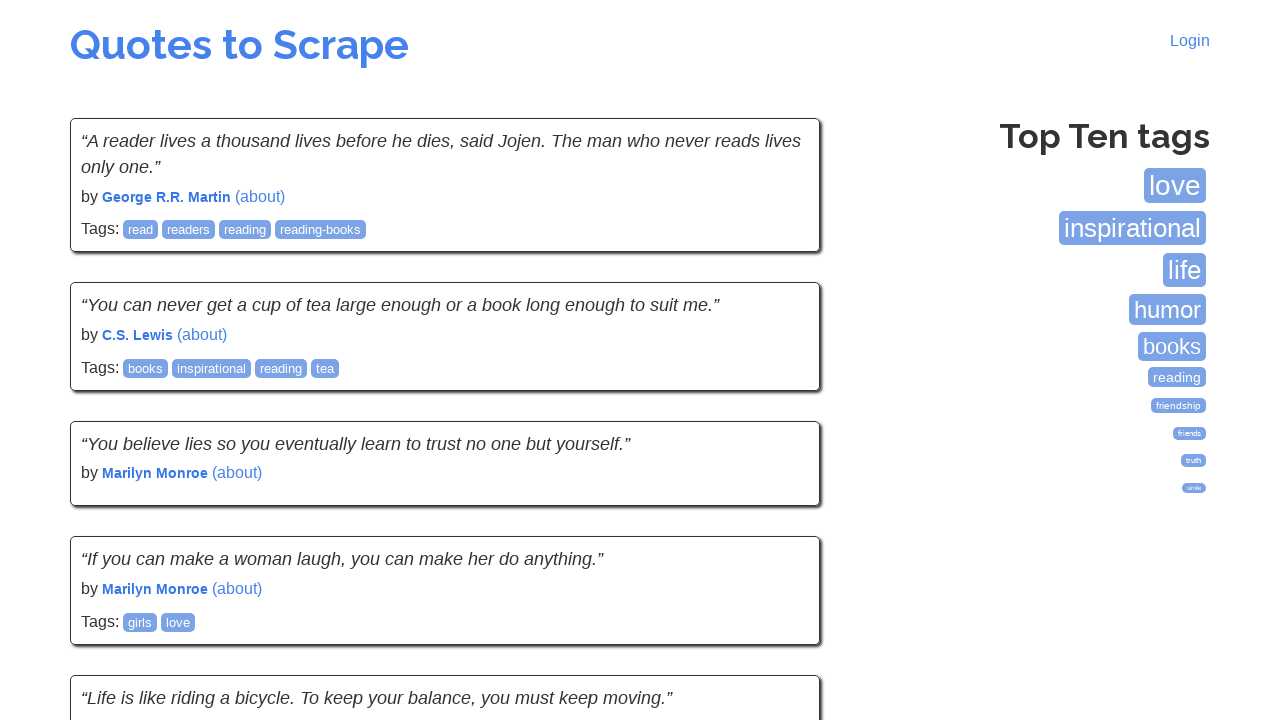

Clicked next button to navigate to page 6 at (778, 541) on .next a
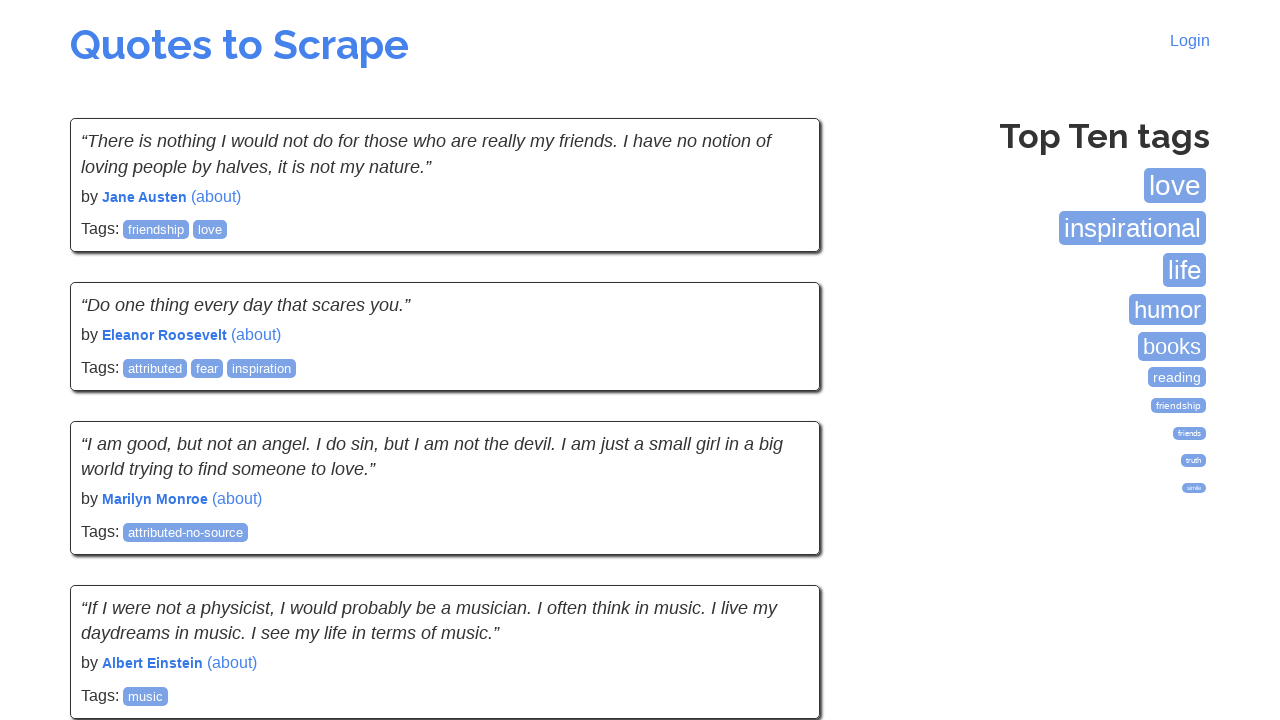

Waited for quotes to load on page 6
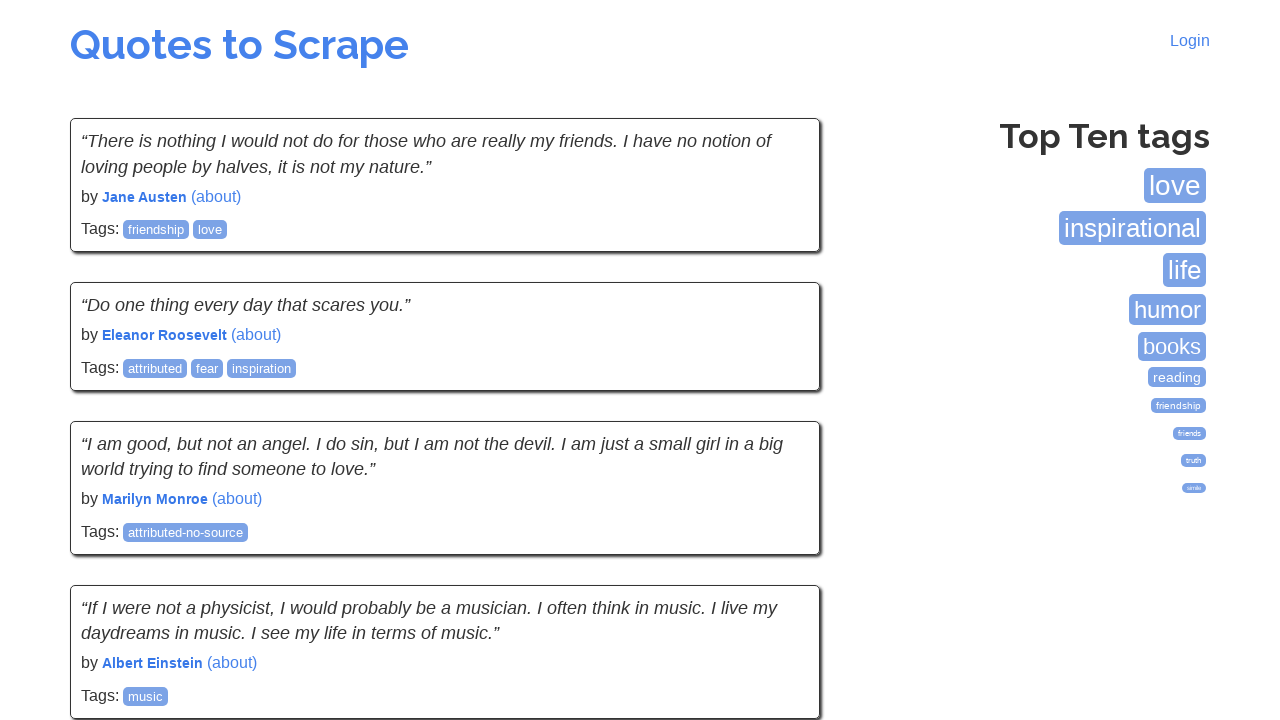

Checked for next button availability
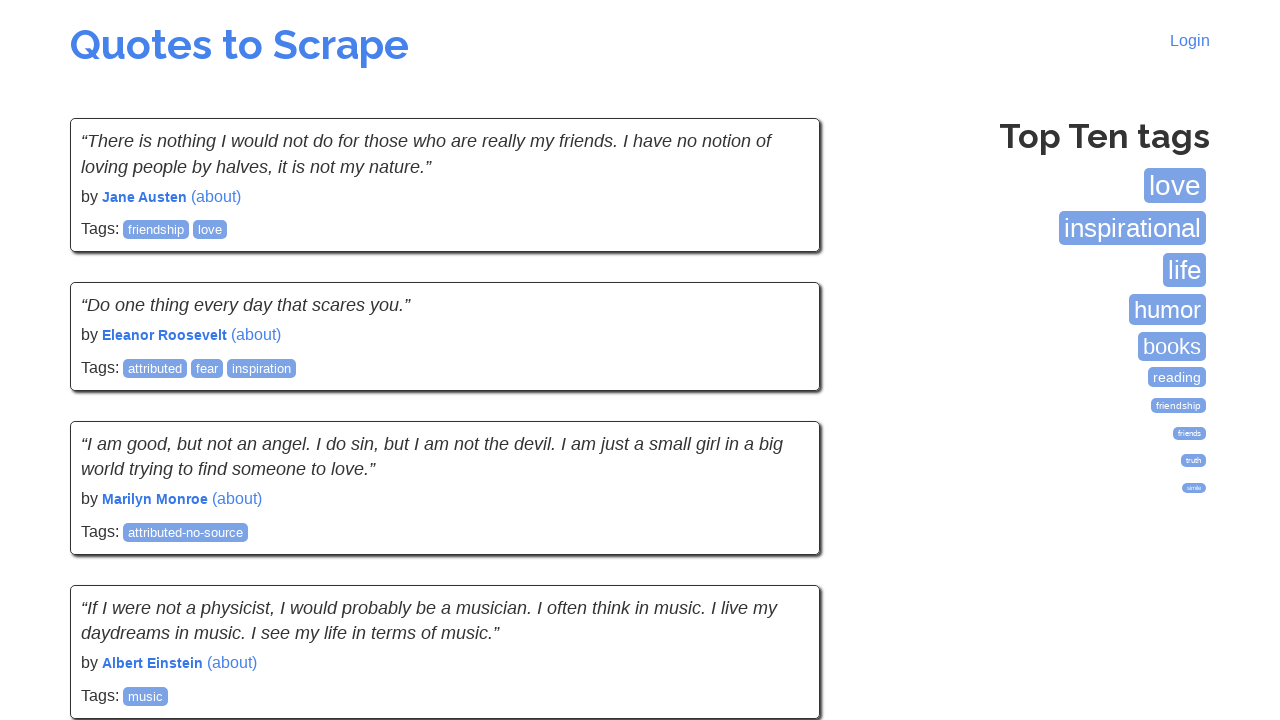

Clicked next button to navigate to page 7 at (778, 542) on .next a
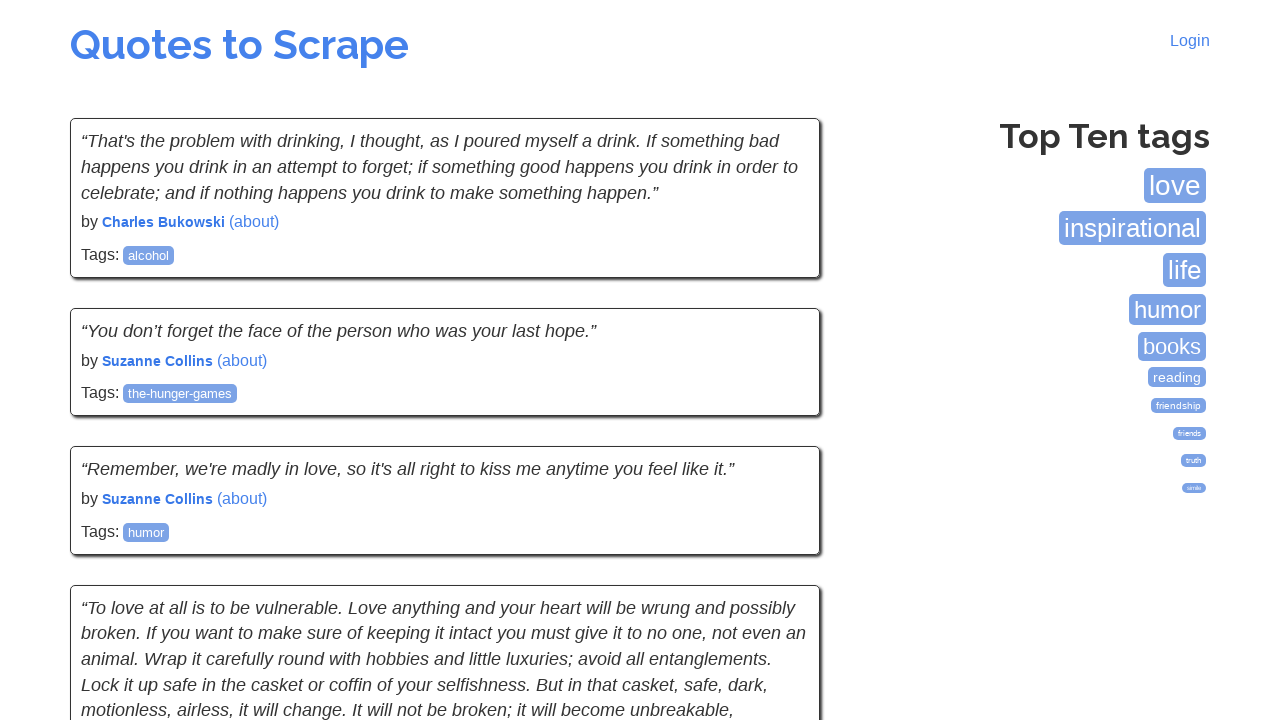

Waited for quotes to load on page 7
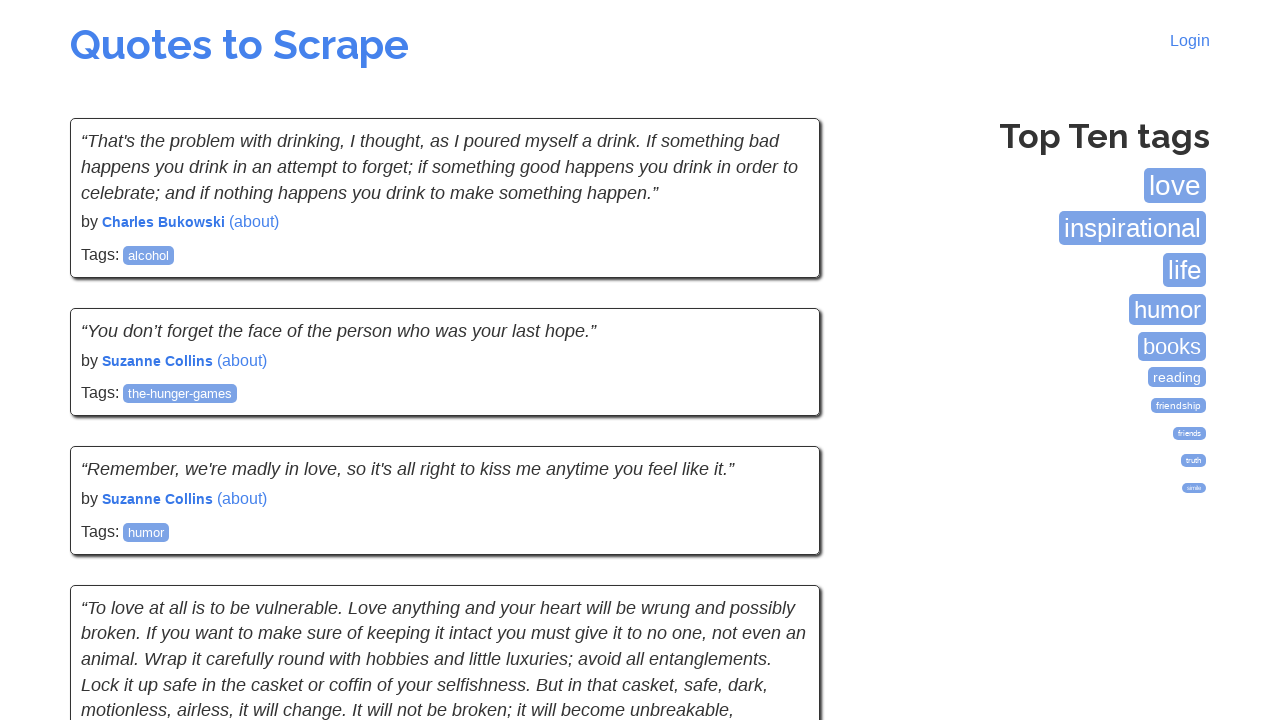

Checked for next button availability
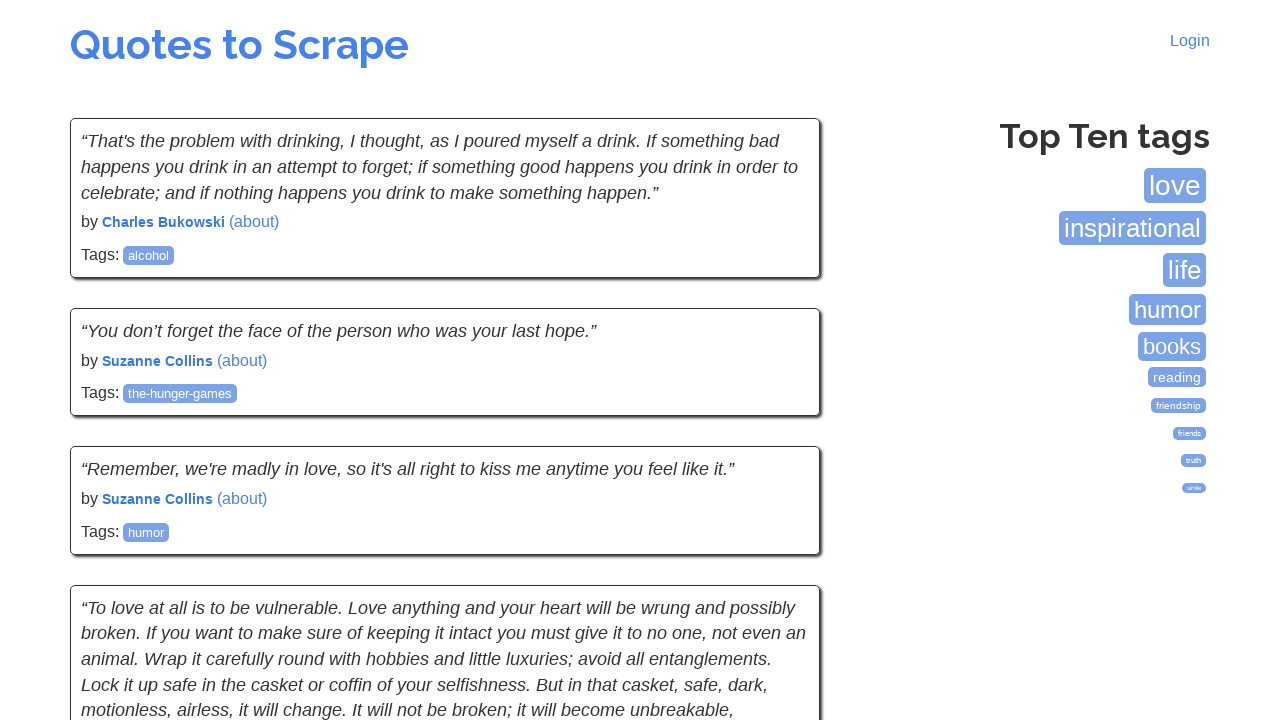

Clicked next button to navigate to page 8 at (778, 542) on .next a
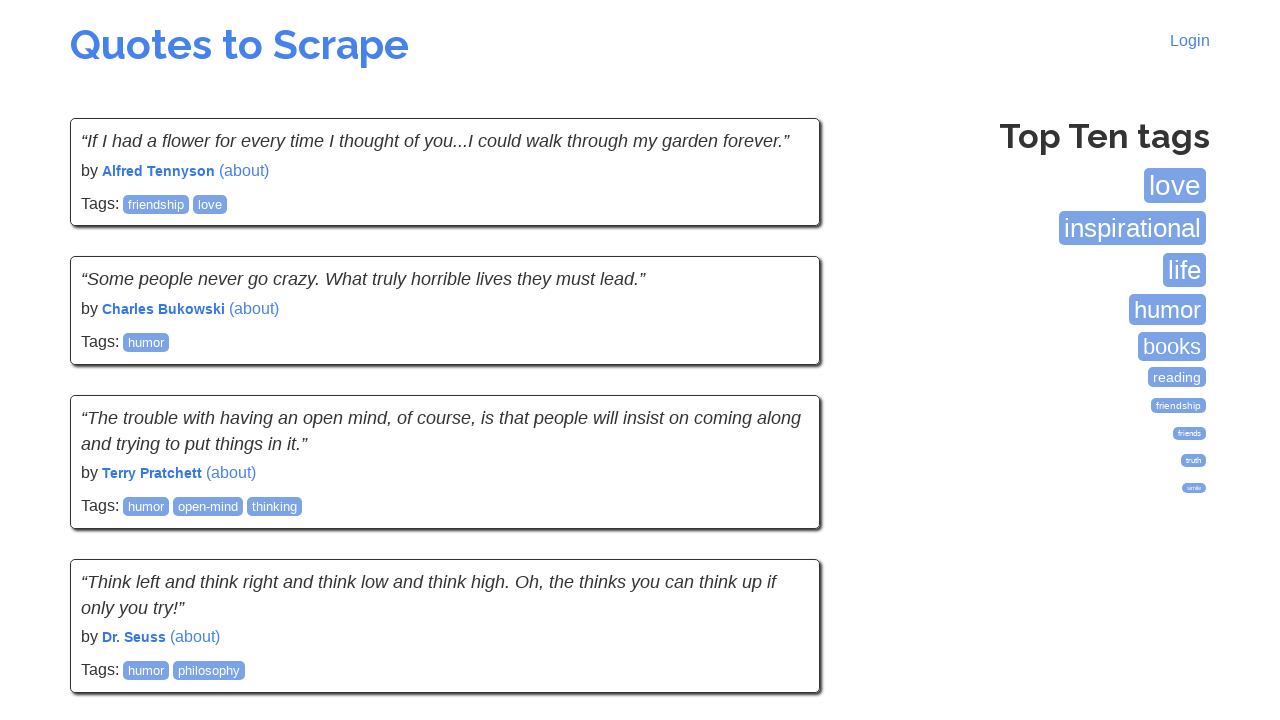

Waited for quotes to load on page 8
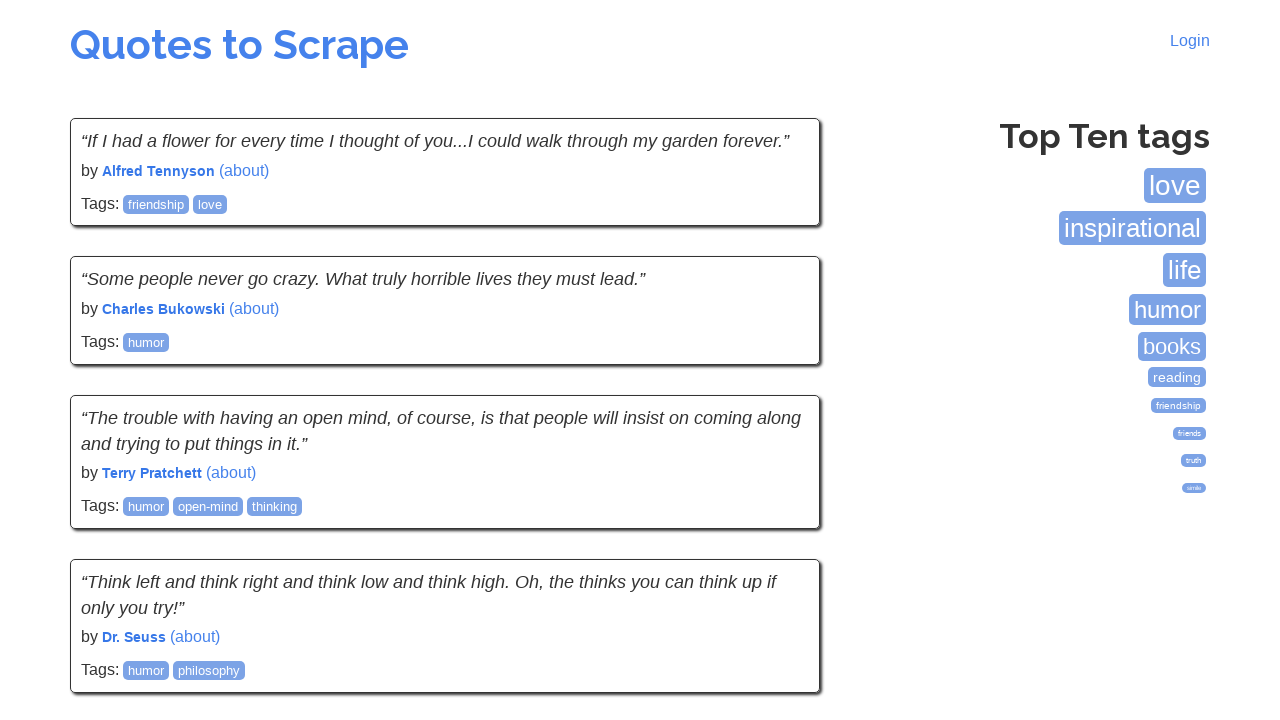

Checked for next button availability
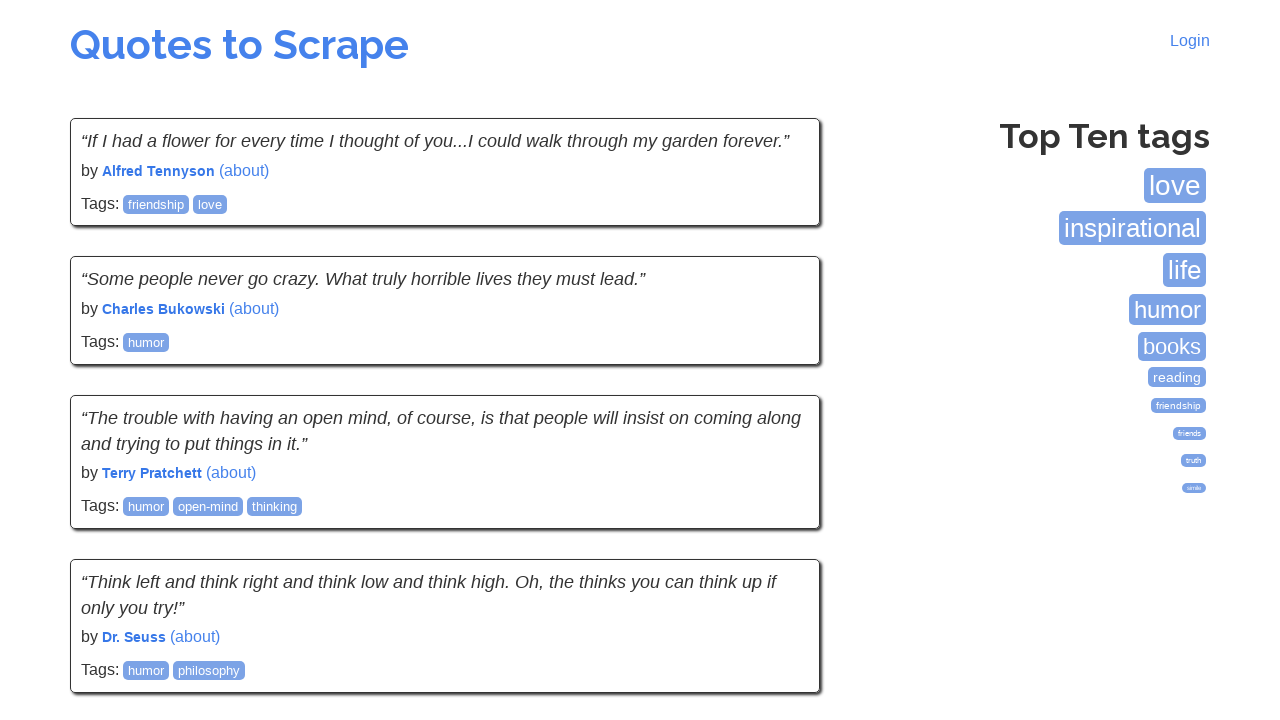

Clicked next button to navigate to page 9 at (778, 542) on .next a
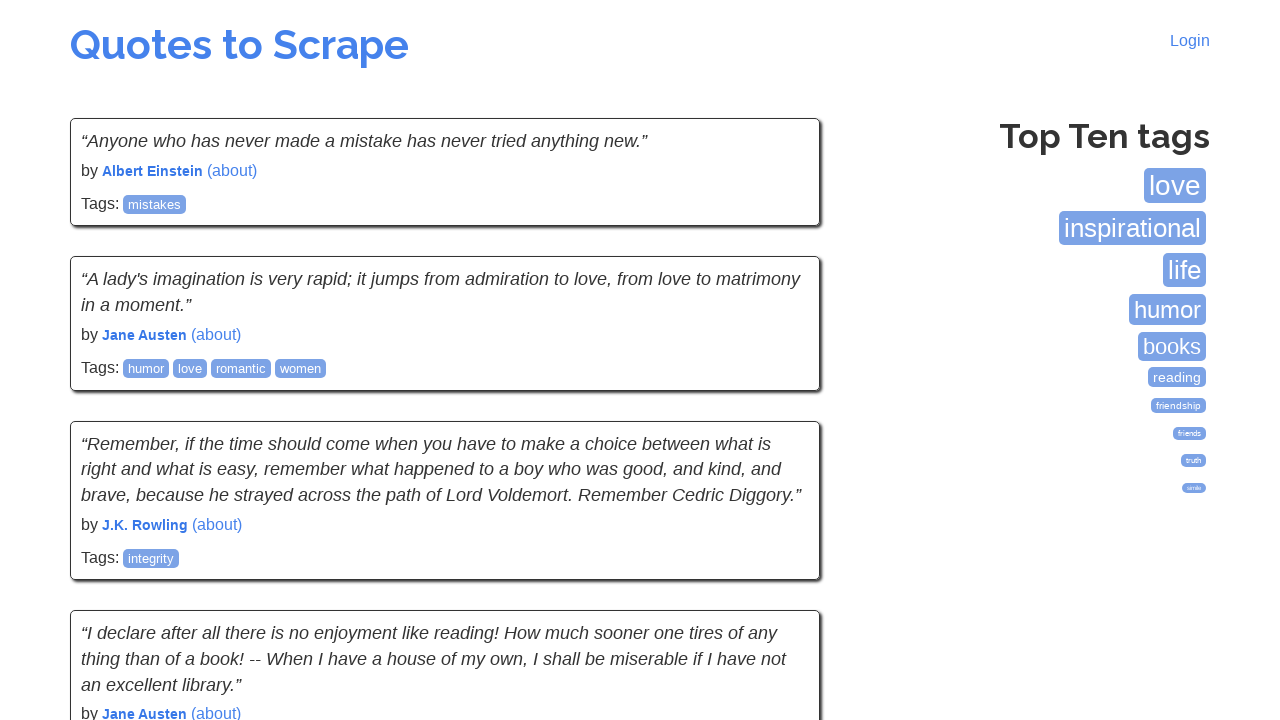

Waited for quotes to load on page 9
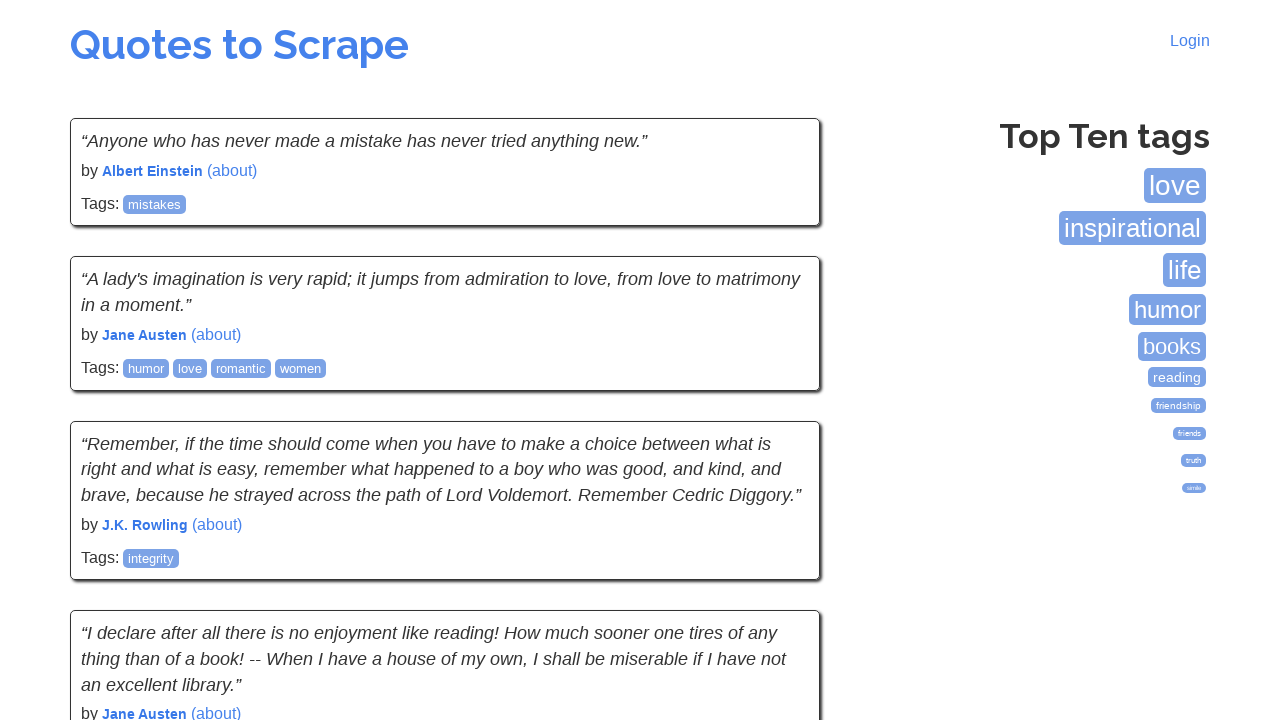

Checked for next button availability
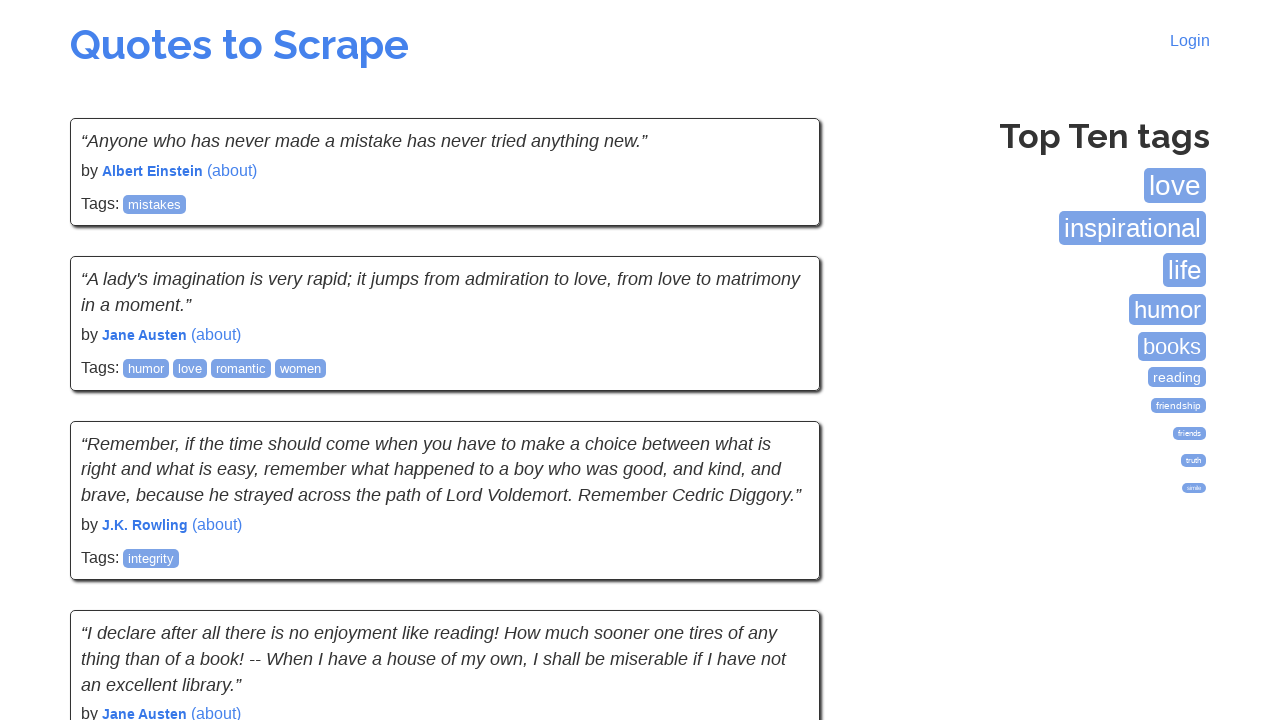

Clicked next button to navigate to page 10 at (778, 542) on .next a
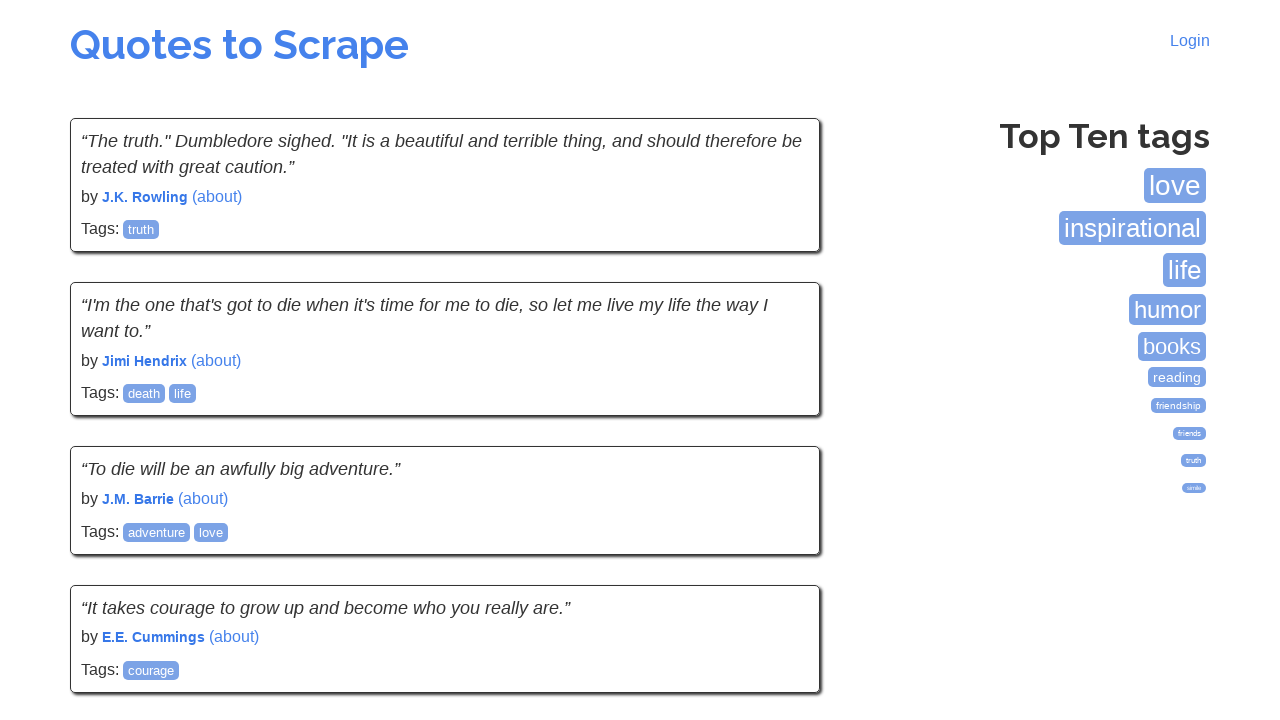

Waited for quotes to load on page 10
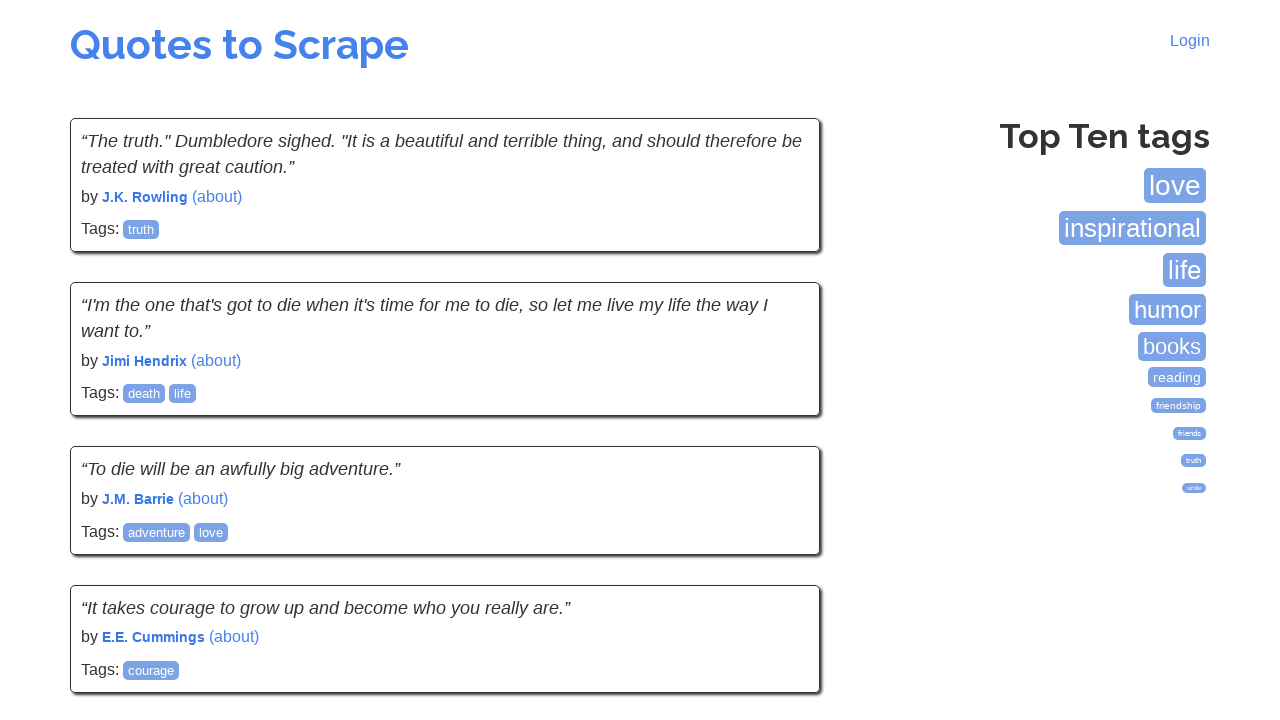

Checked for next button availability
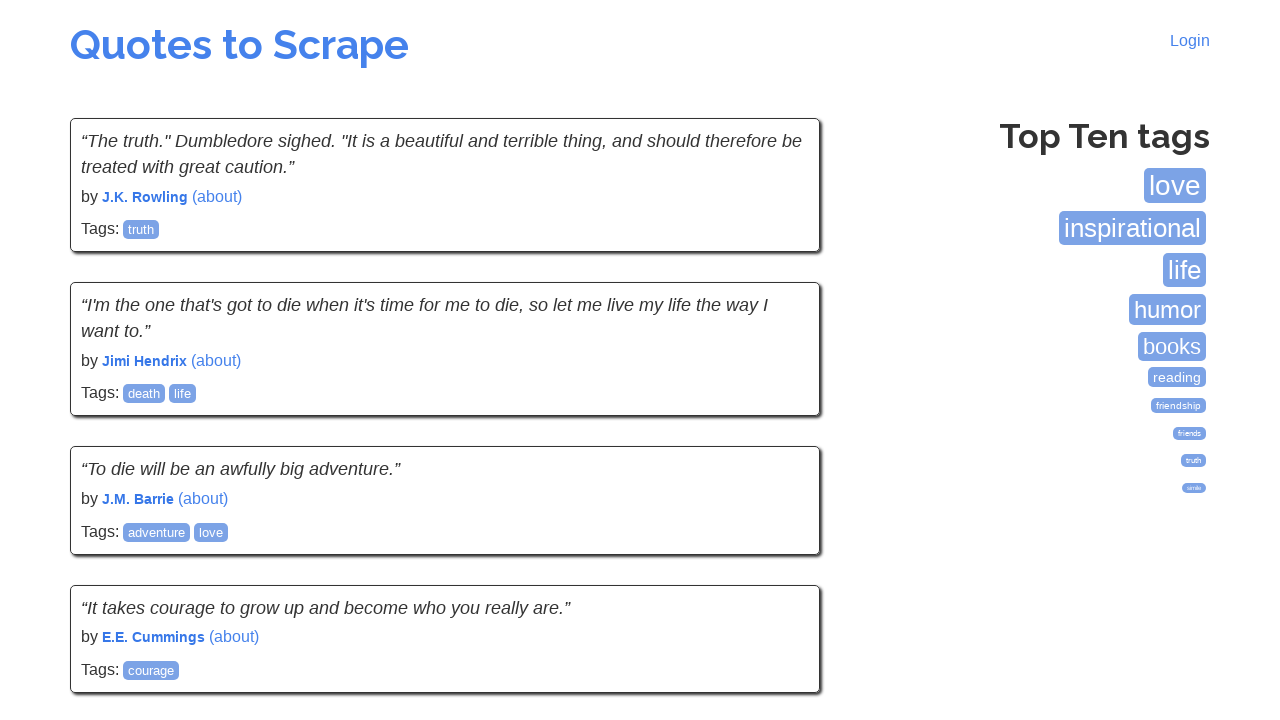

Verified navigation through 10 pages successfully
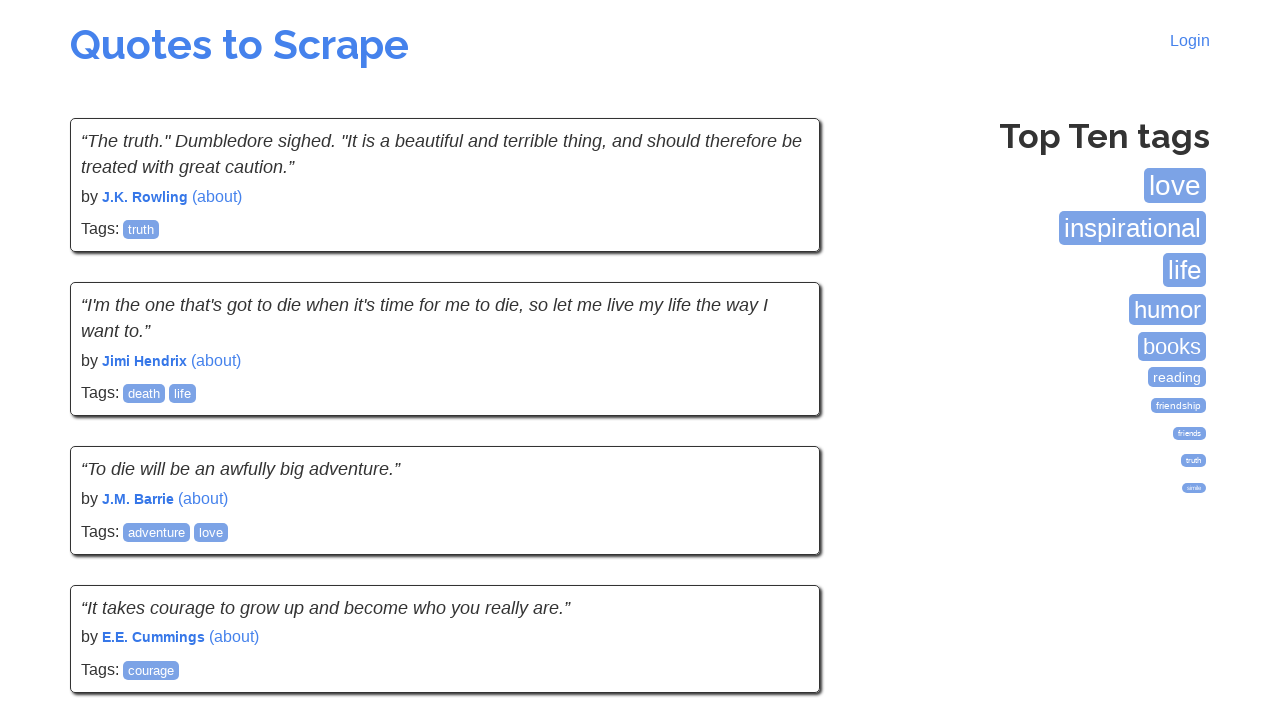

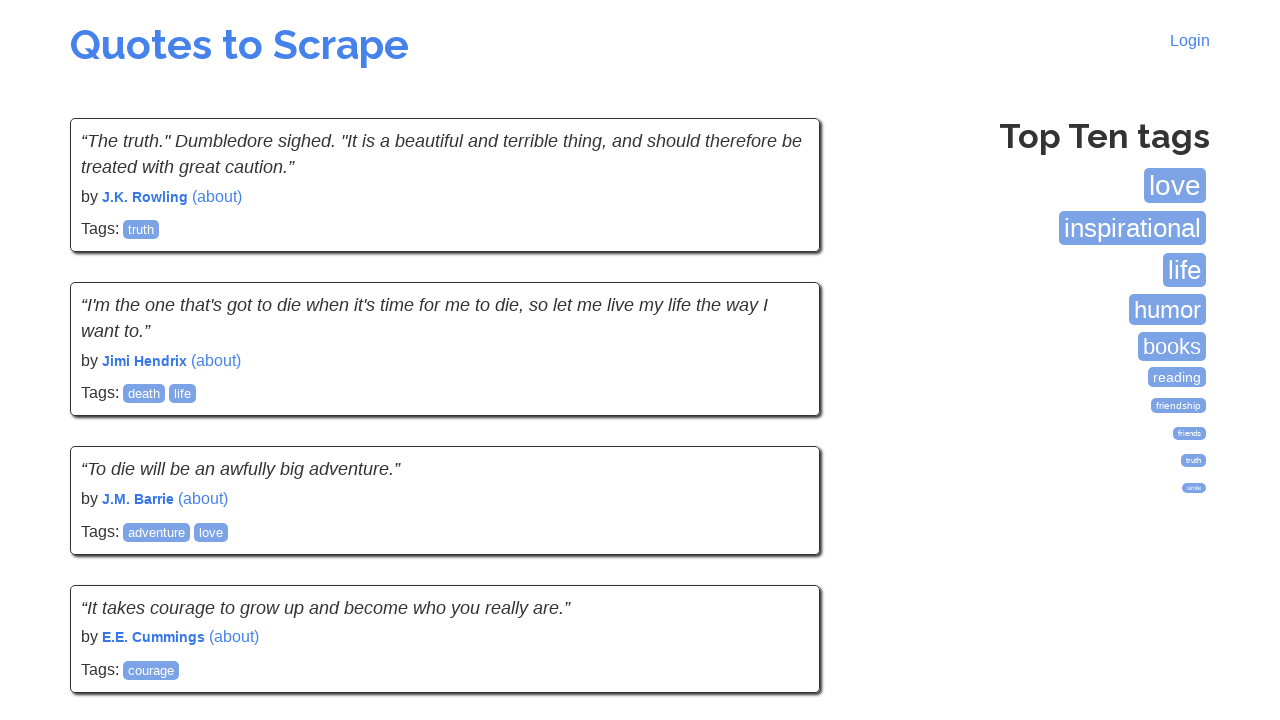